Tests basic alert dialog by clicking a button that triggers an alert and accepting it

Starting URL: https://test-with-me-app.vercel.app/learning/web-elements/alerts

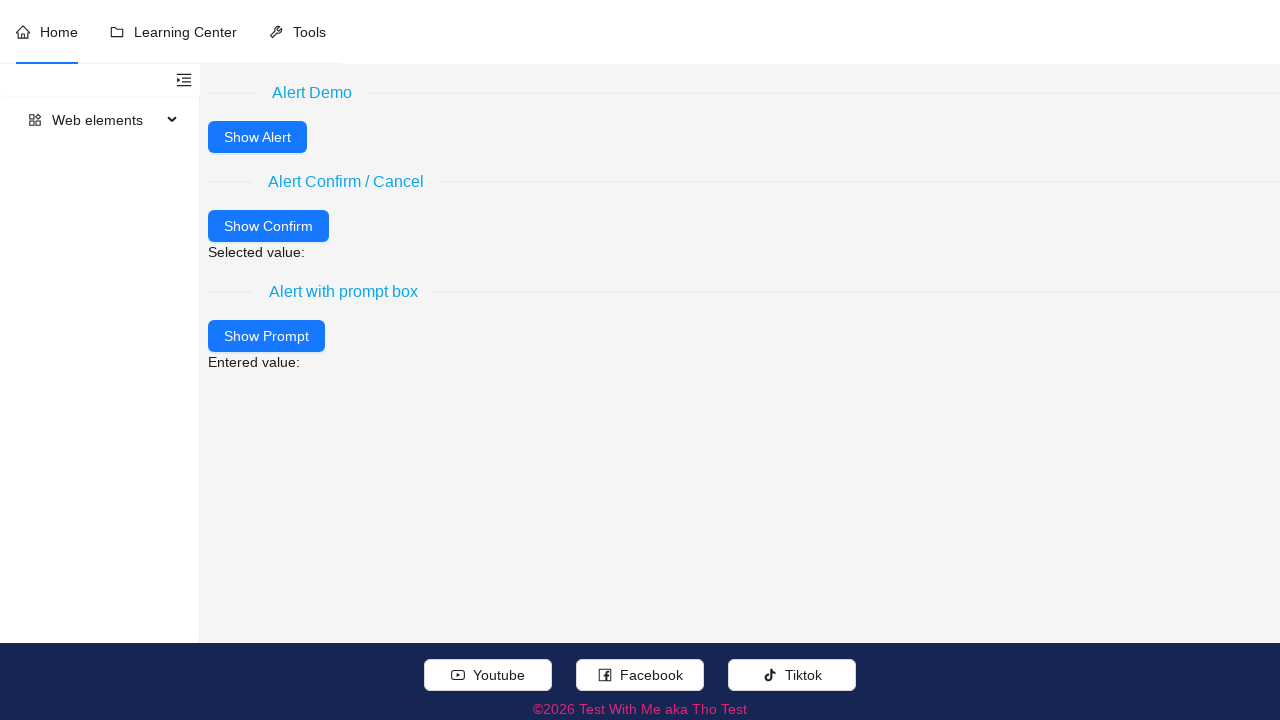

Set up dialog handler to accept alerts
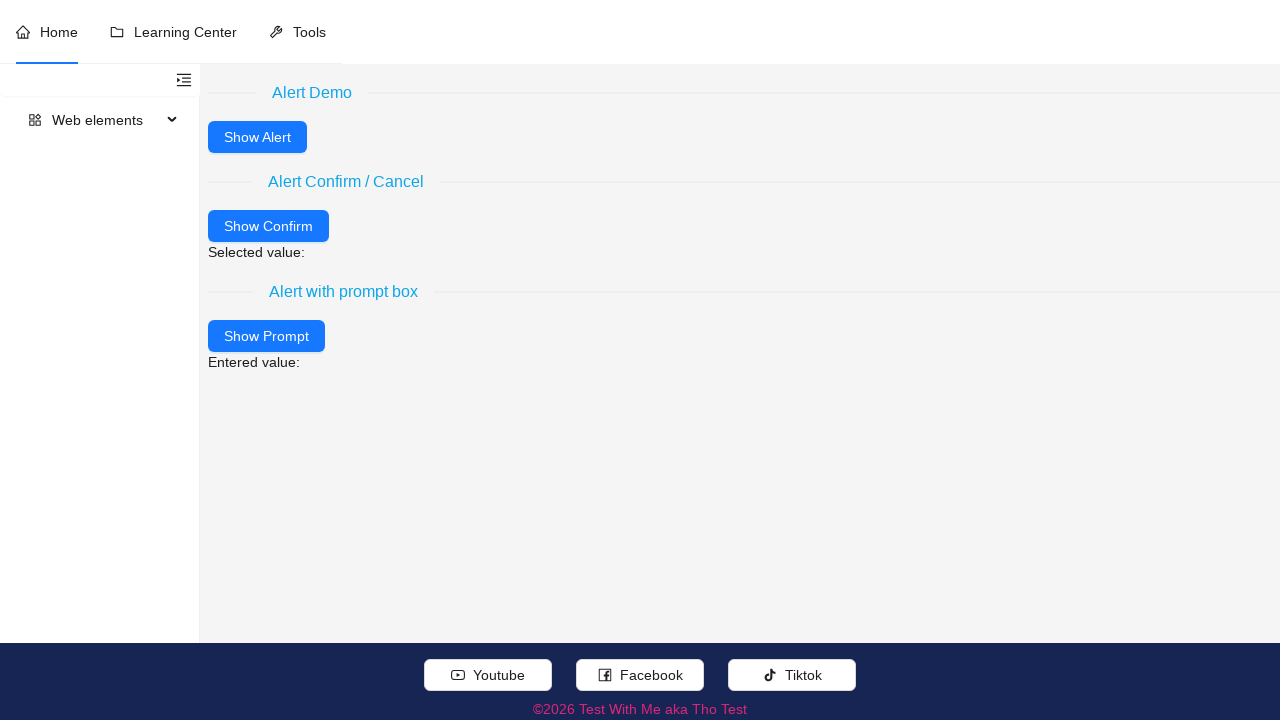

Clicked the Alert Demo button to trigger alert at (258, 137) on (//div[.//text()[normalize-space()='Alert Demo']]/following-sibling::button)[1]
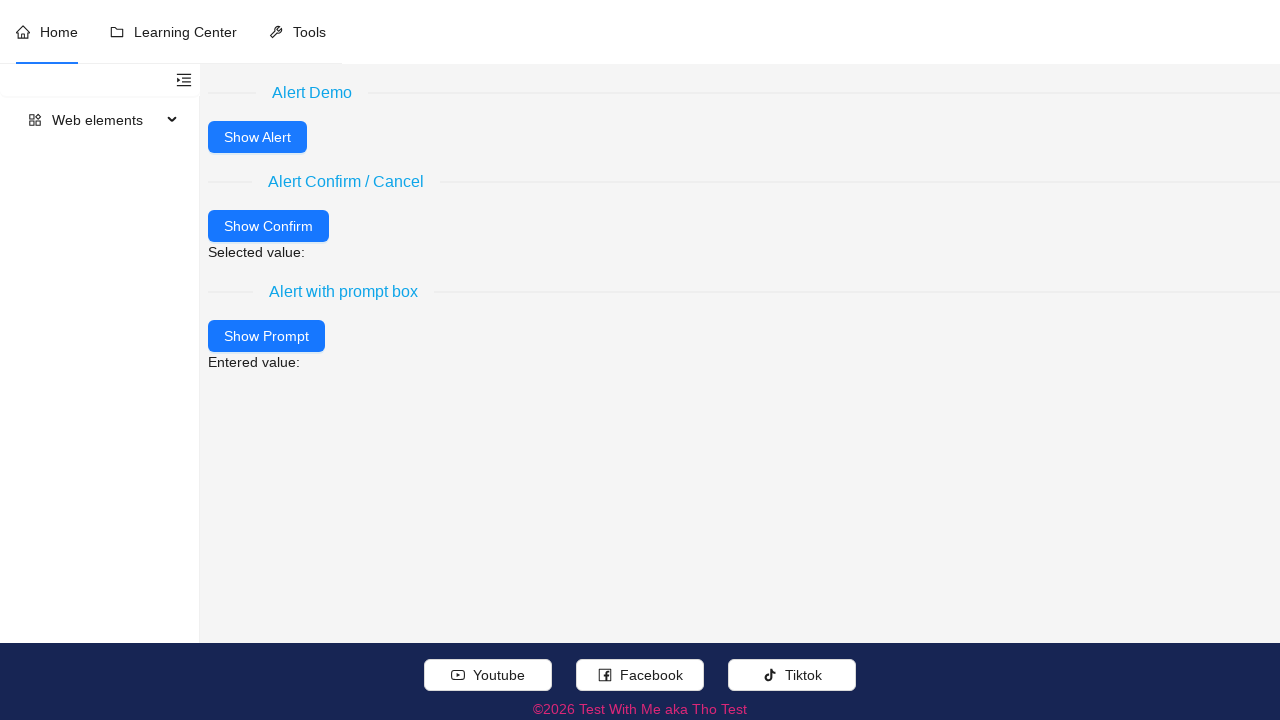

Waited for alert dialog to be processed and accepted
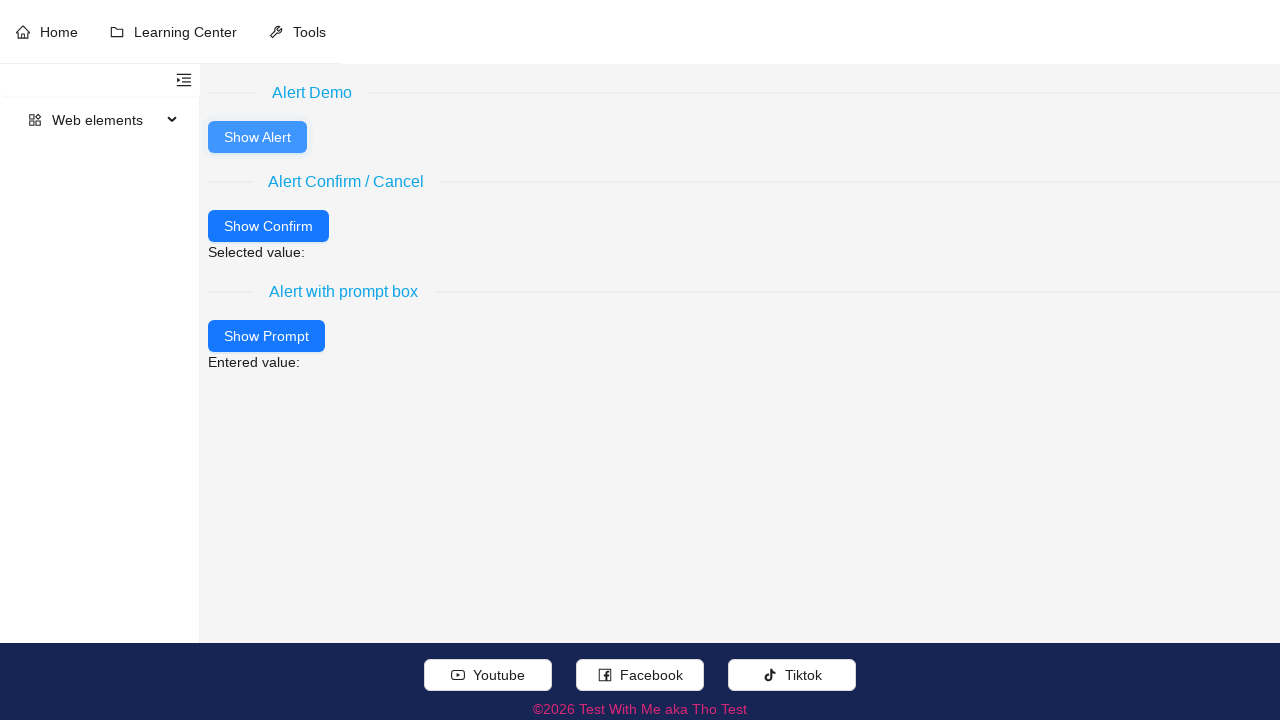

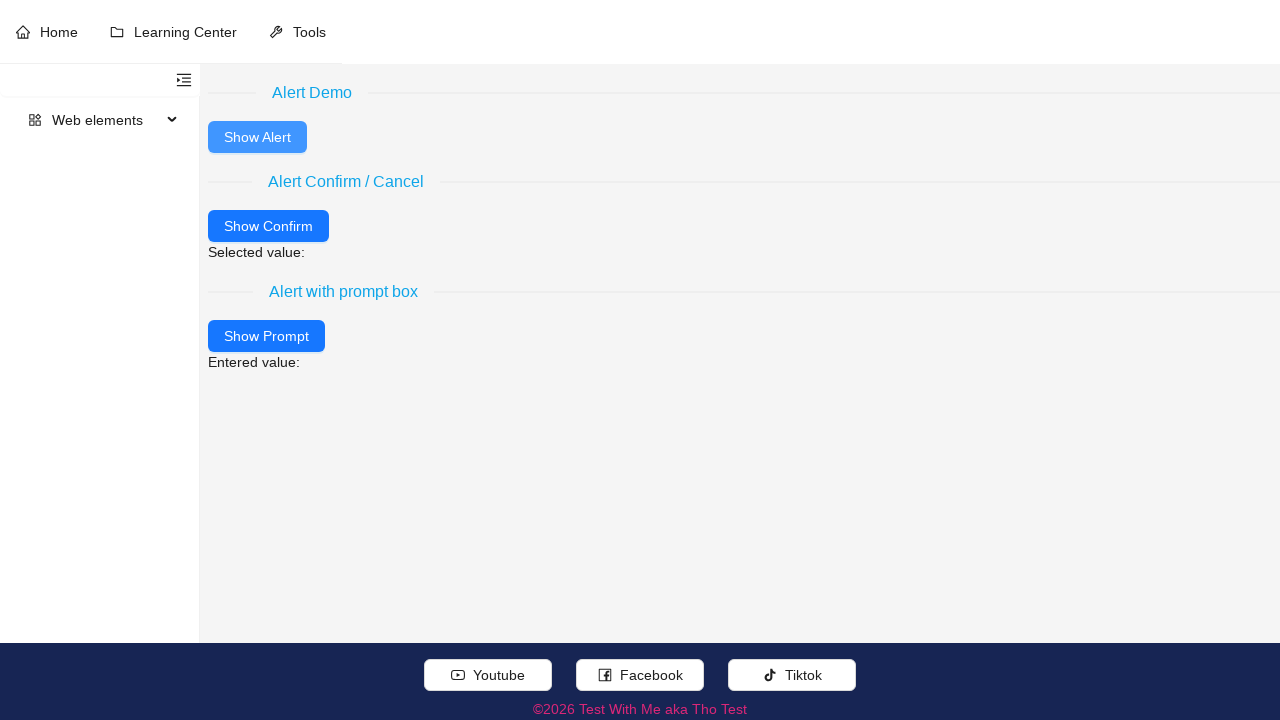